Tests navigation to the Send Mail & Packages section on USPS website

Starting URL: https://www.usps.com/

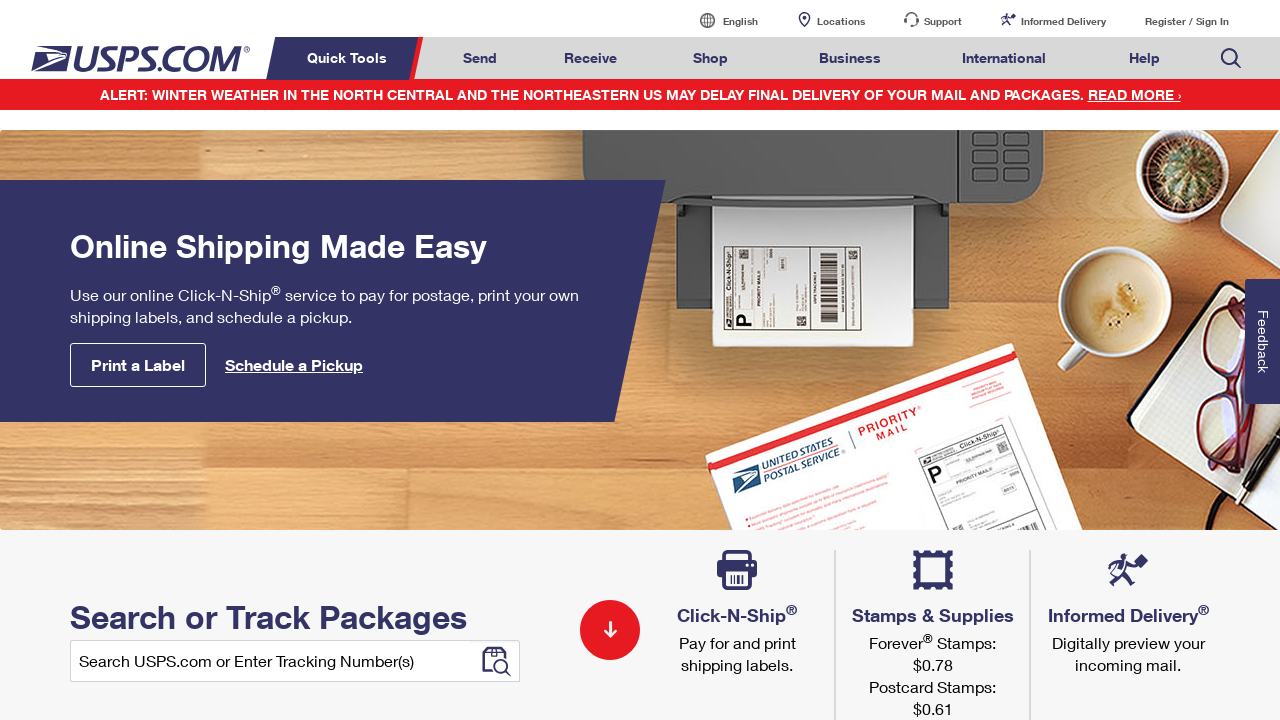

Clicked on Send Mail & Packages link at (480, 58) on a#mail-ship-width
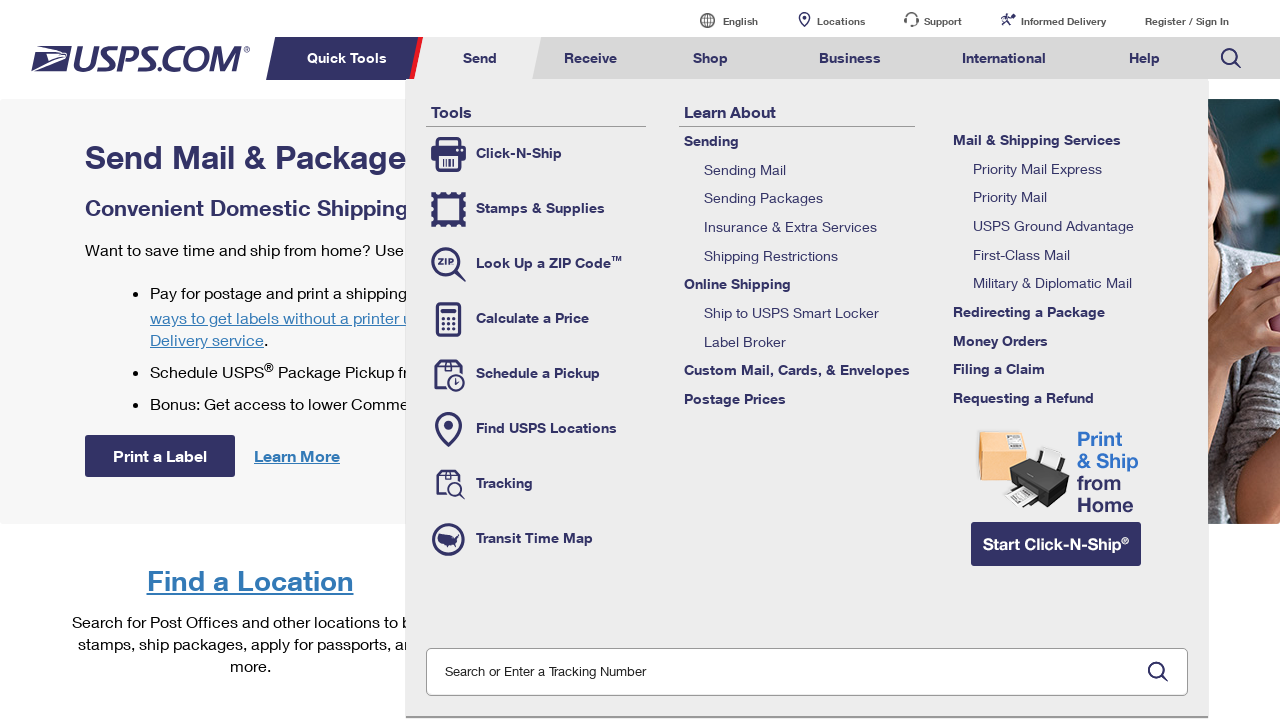

Waited for page to load (domcontentloaded)
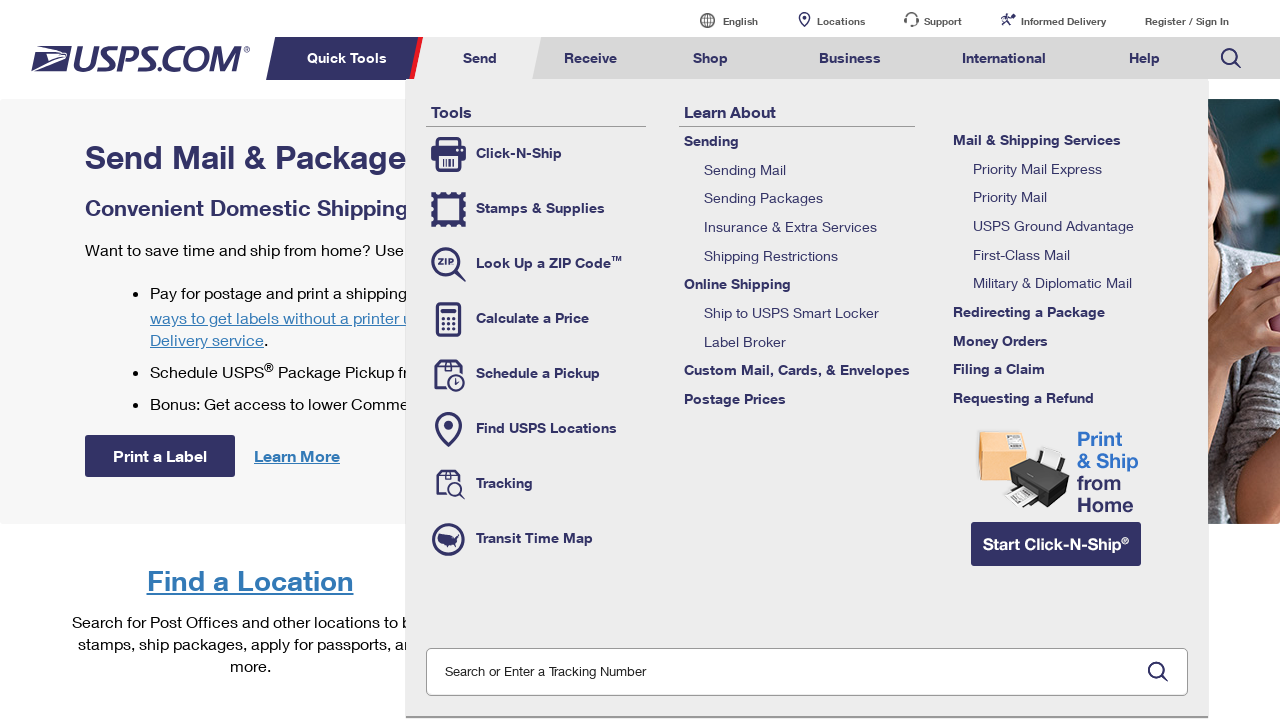

Verified page title is 'Send Mail & Packages | USPS'
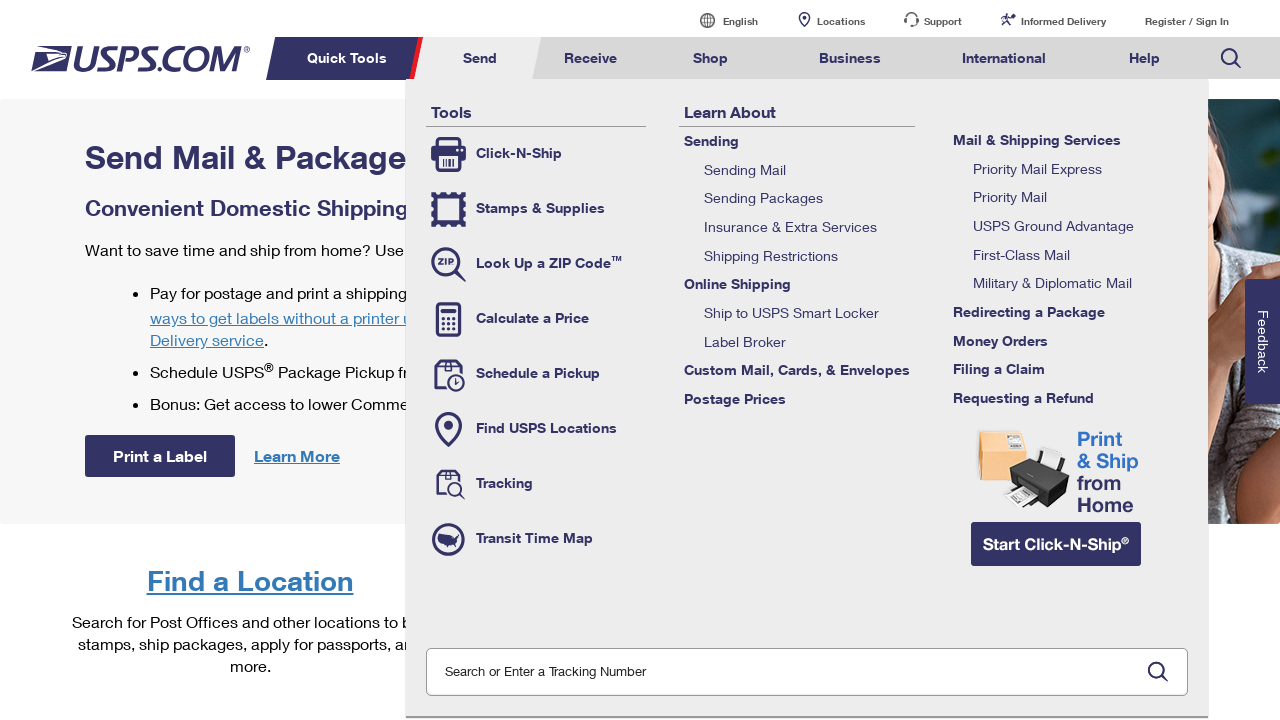

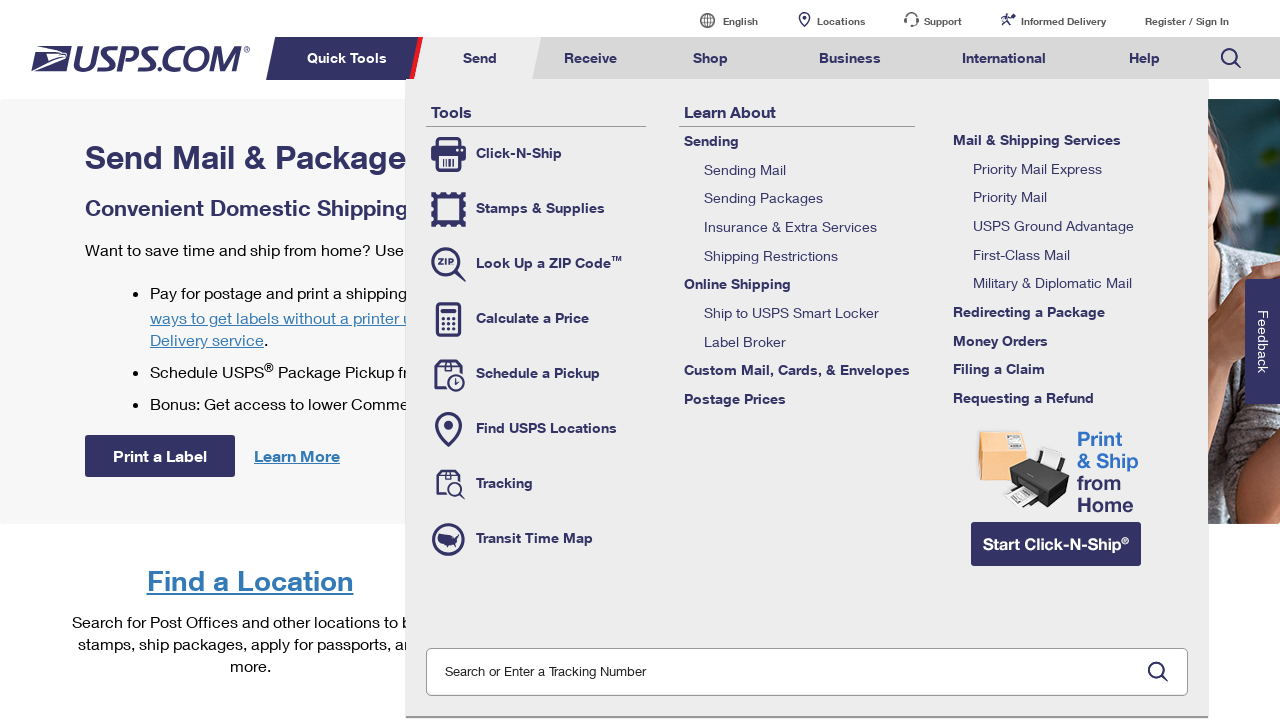